Tests simple JavaScript alert by clicking a button and accepting the alert

Starting URL: https://demoqa.com/alerts

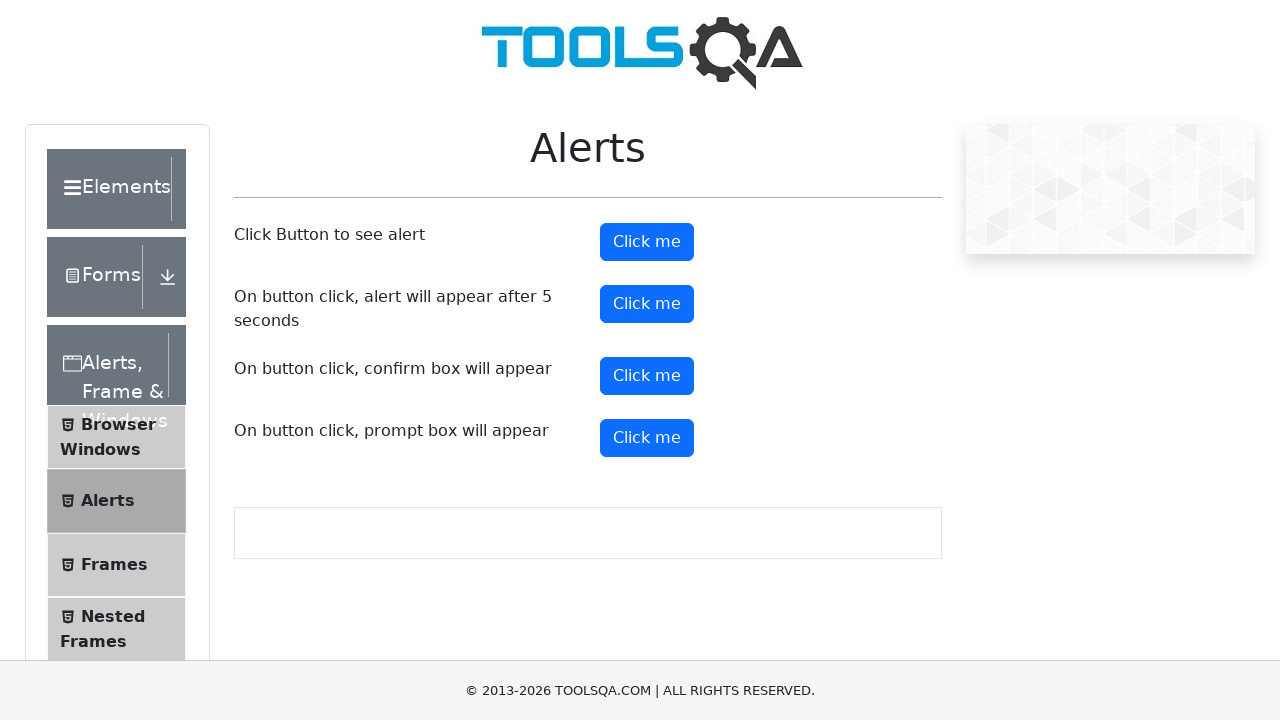

Set up dialog handler to automatically accept alerts
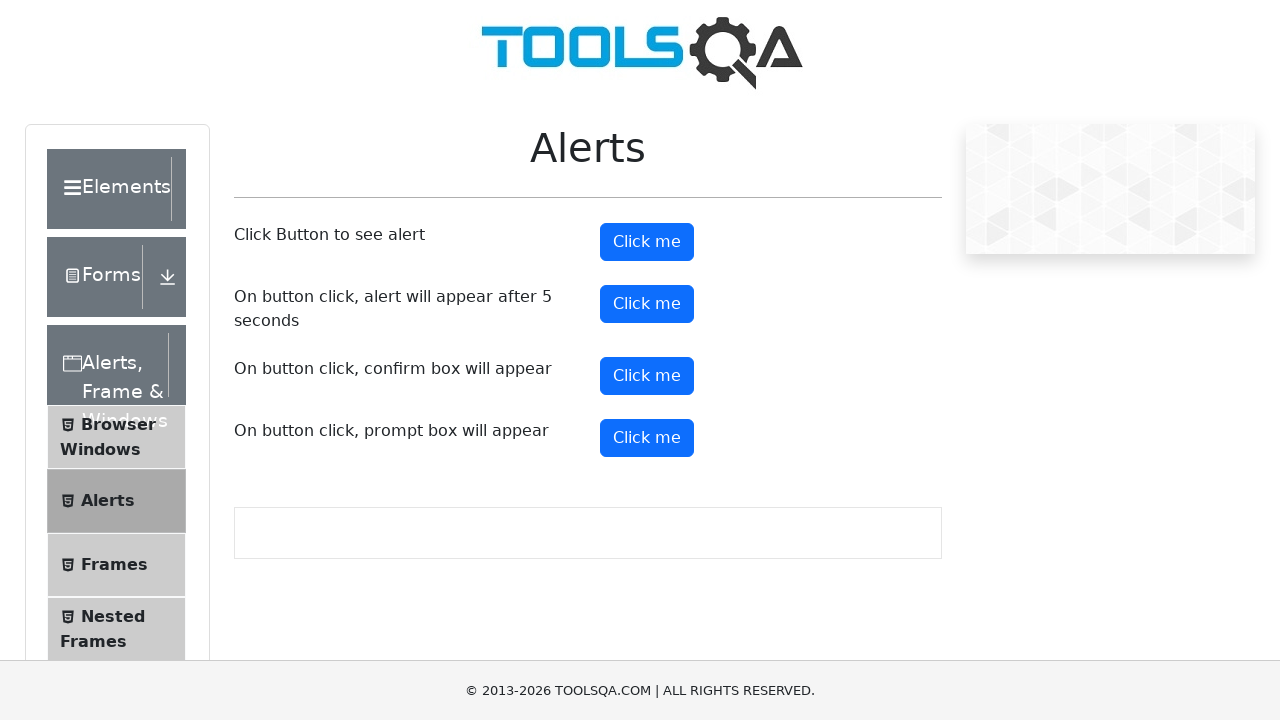

Clicked the alert button to trigger JavaScript alert at (647, 242) on #alertButton
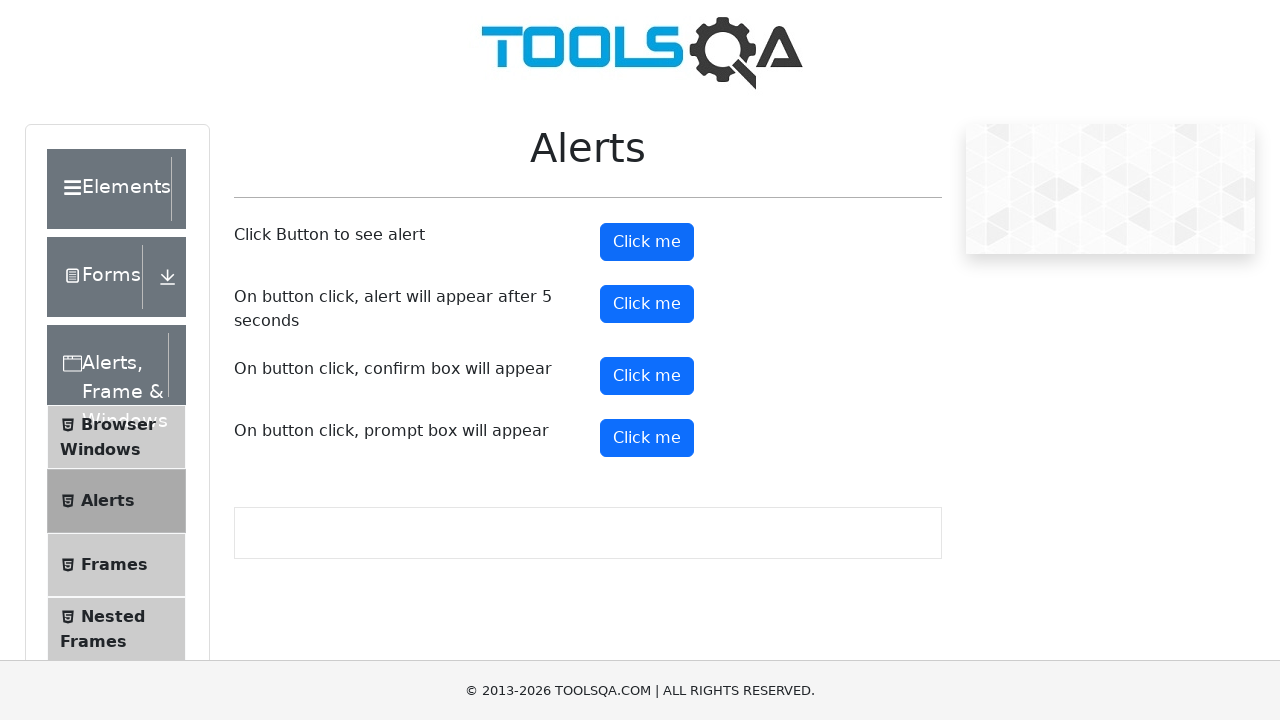

Waited for alert to be handled and dismissed
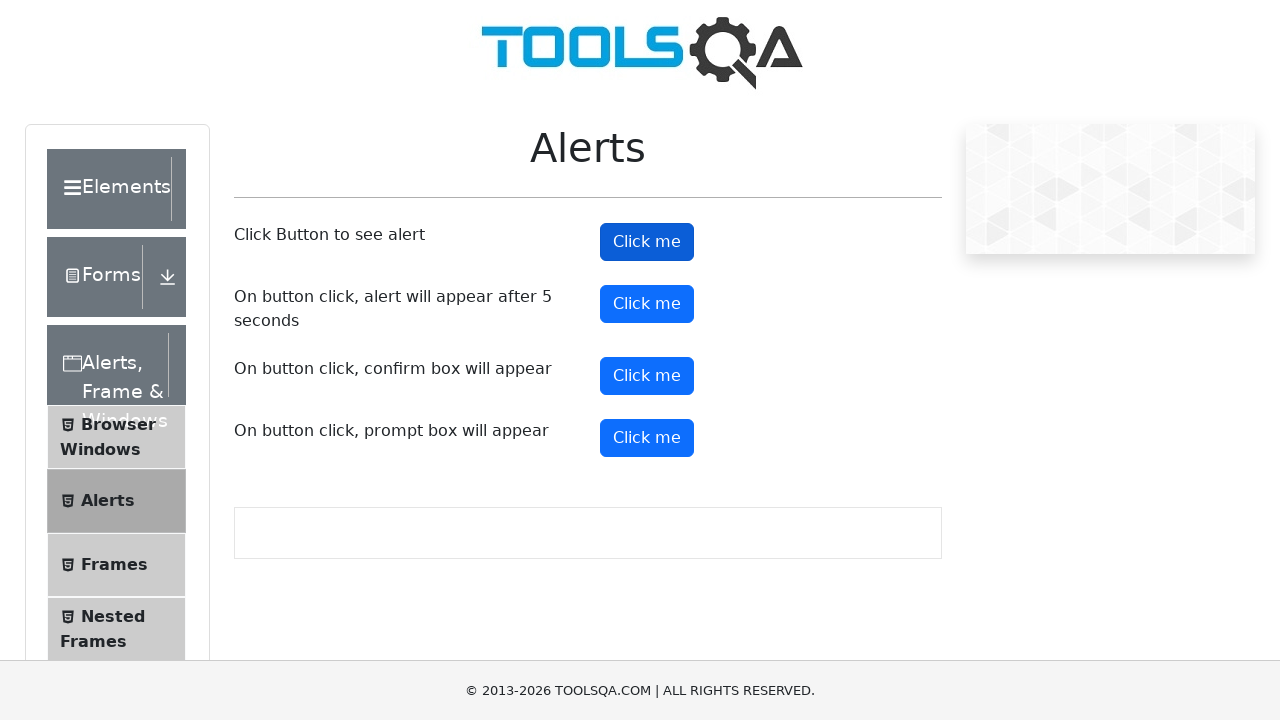

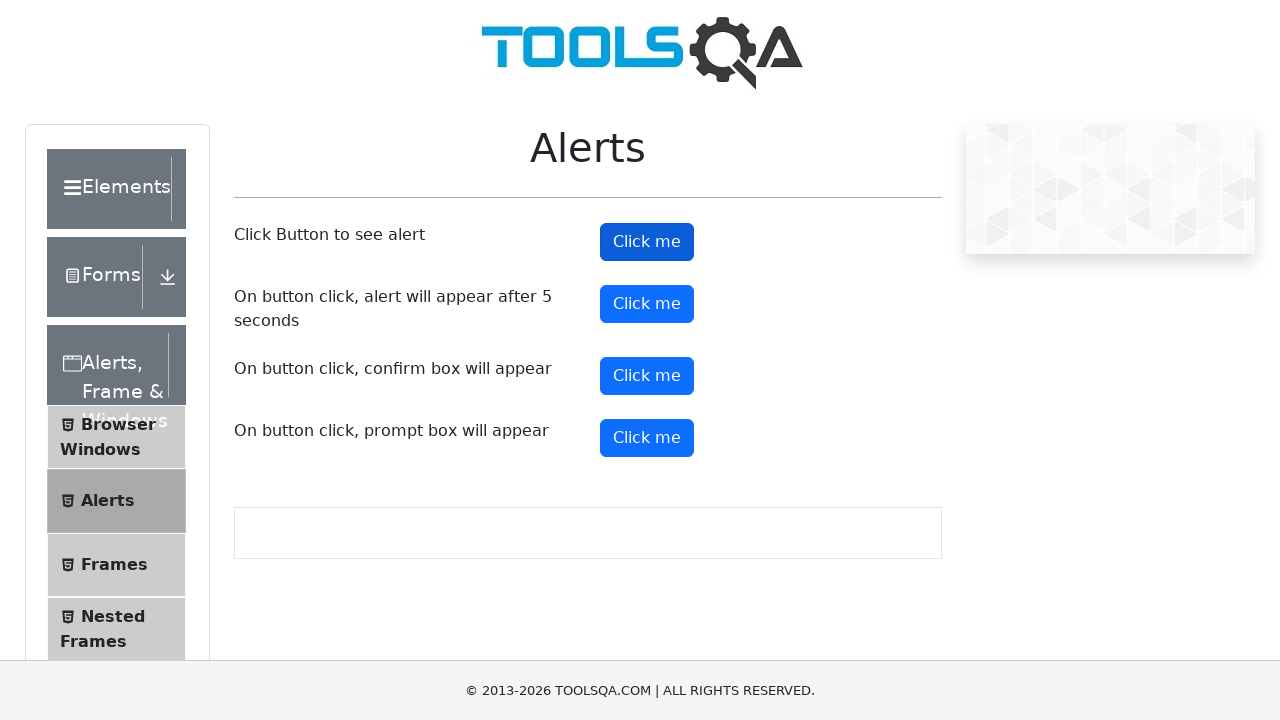